Tests clicking the login submit button on the CMS portal page without entering any credentials, likely to verify form validation behavior

Starting URL: https://portaldev.cms.gov/portal/

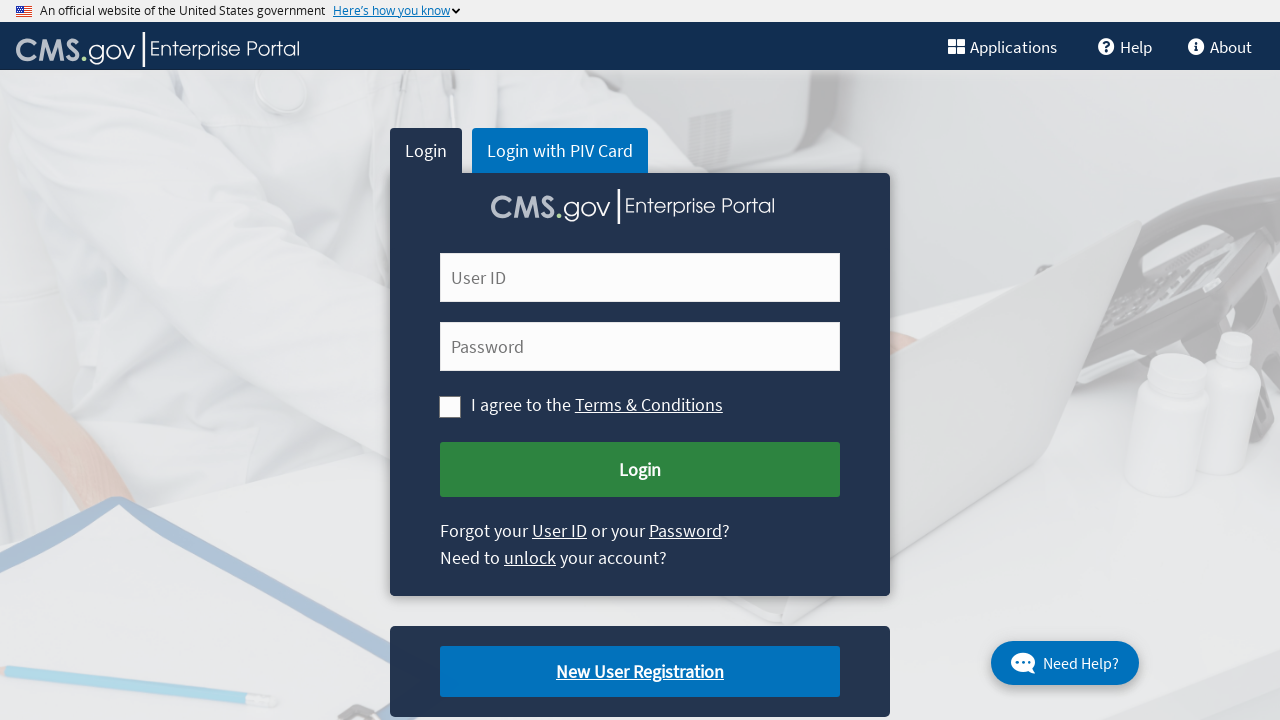

Clicked login submit button without entering credentials to test form validation at (640, 470) on #cms-login-submit
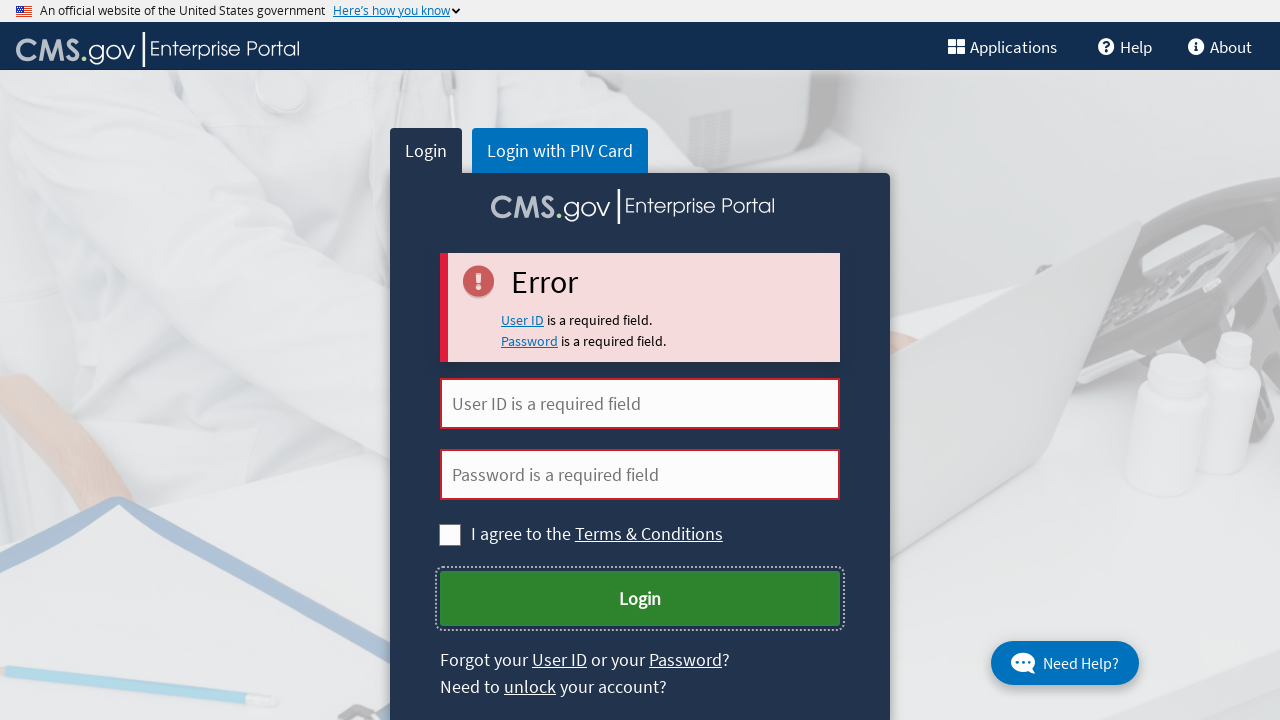

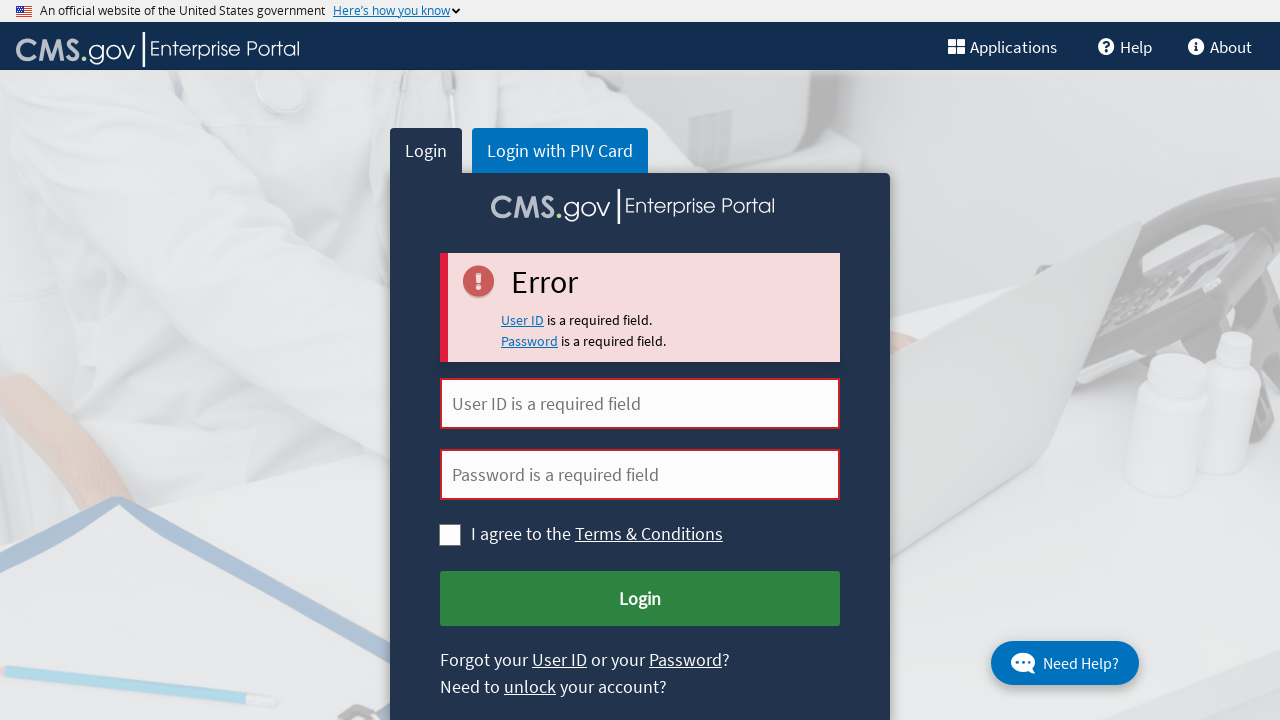